Marks a todo as complete and then removes it by clicking the clear completed button

Starting URL: https://devmountain.github.io/qa_todos/

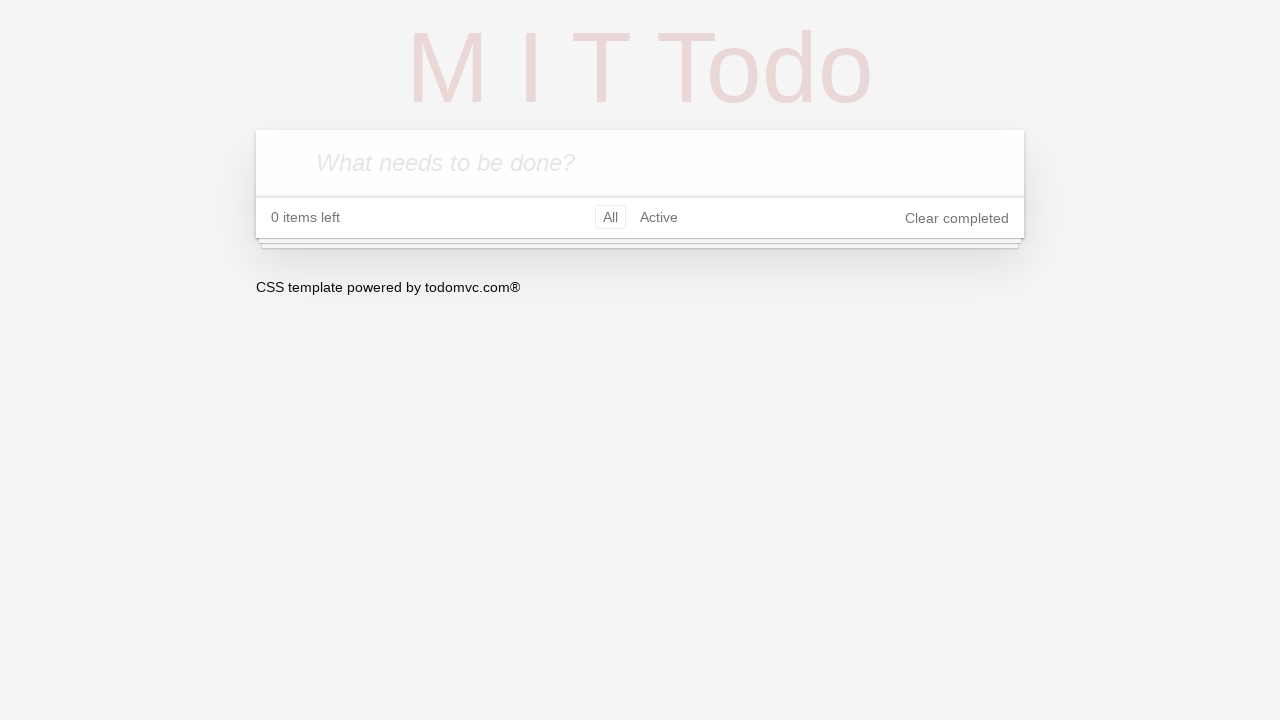

Waited for new todo input field to be visible
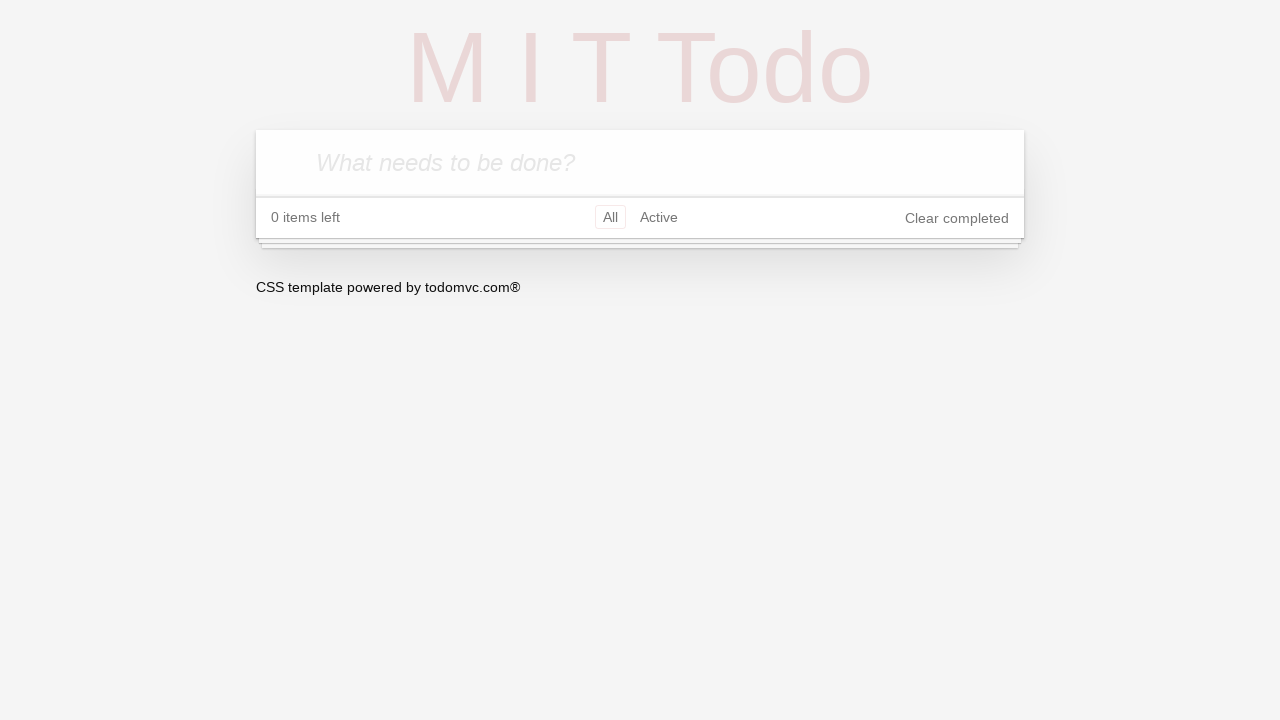

Filled new todo input with 'Test To-Do' on .new-todo
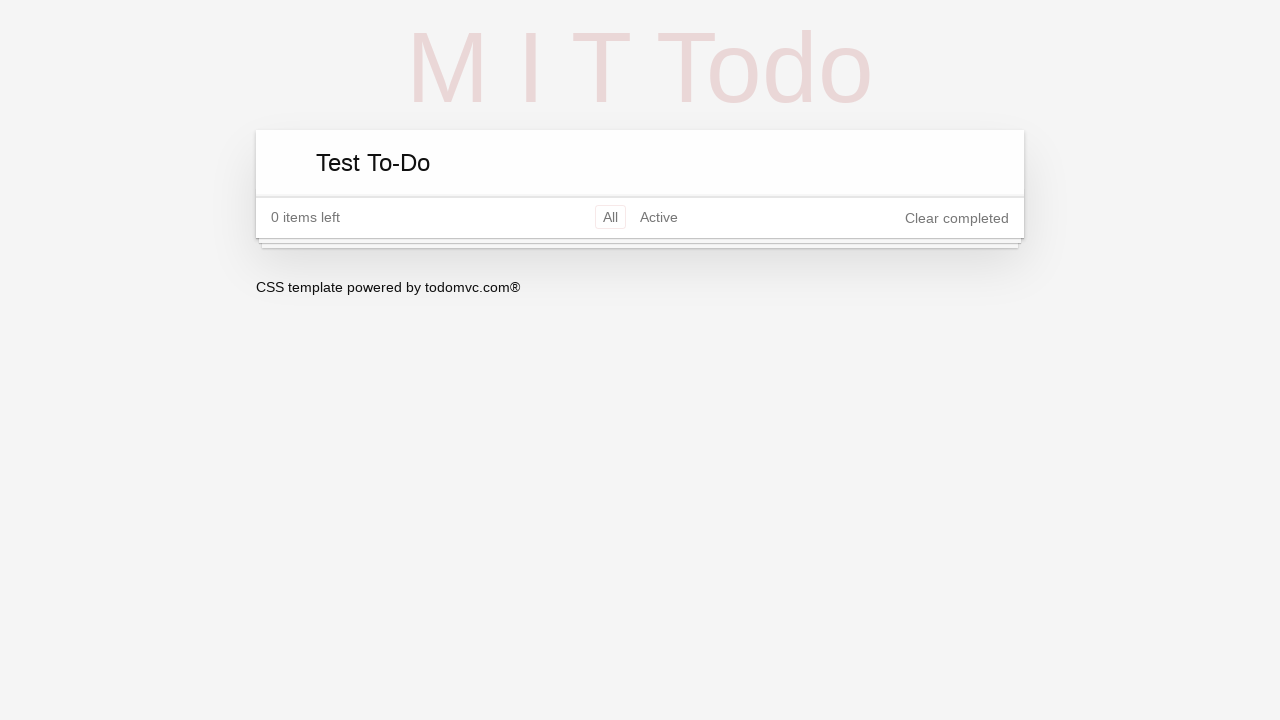

Pressed Enter to add the todo on .new-todo
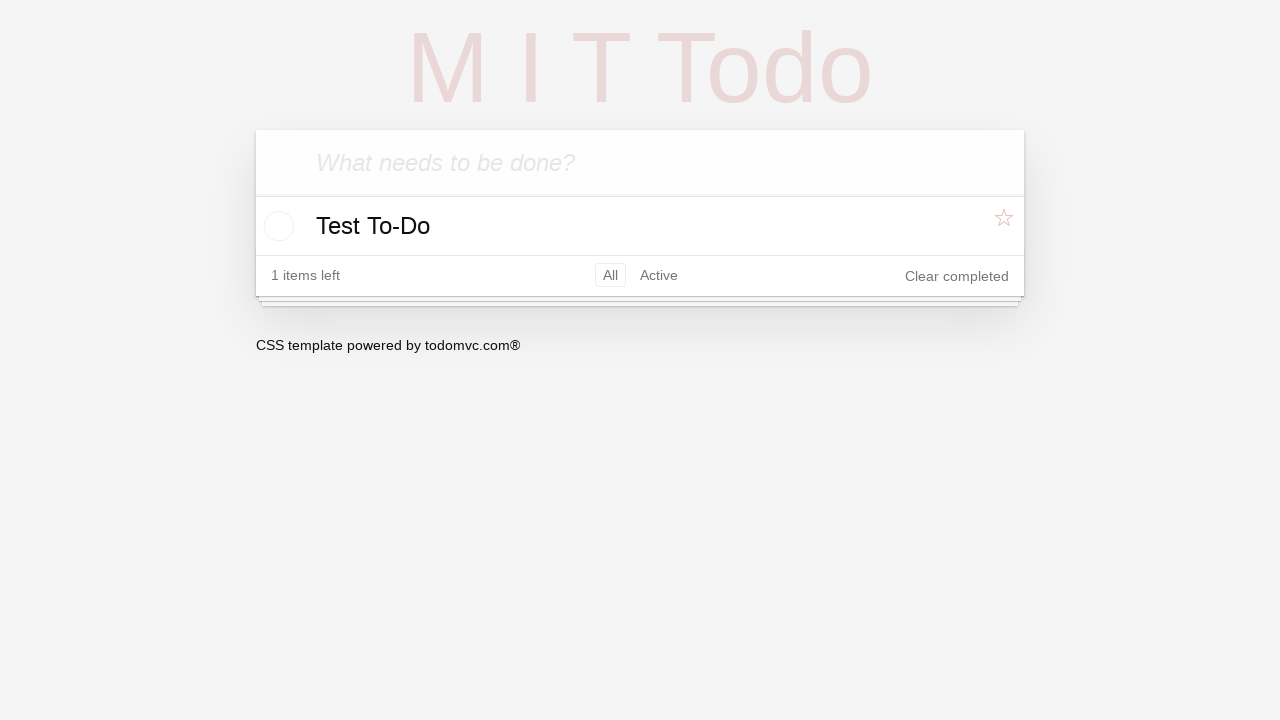

Clicked checkbox to mark todo as complete at (276, 226) on li.todo:has-text("Test To-Do") input
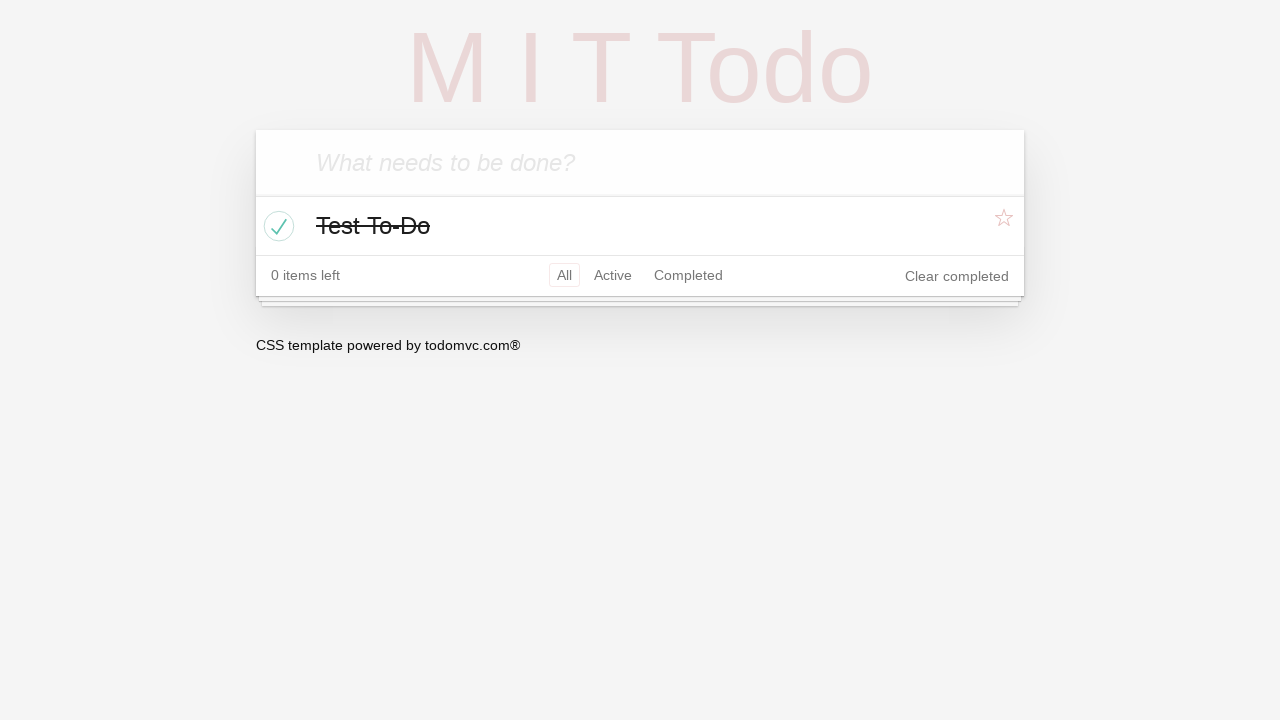

Clicked clear completed button to remove the completed todo at (957, 276) on button.clear-completed
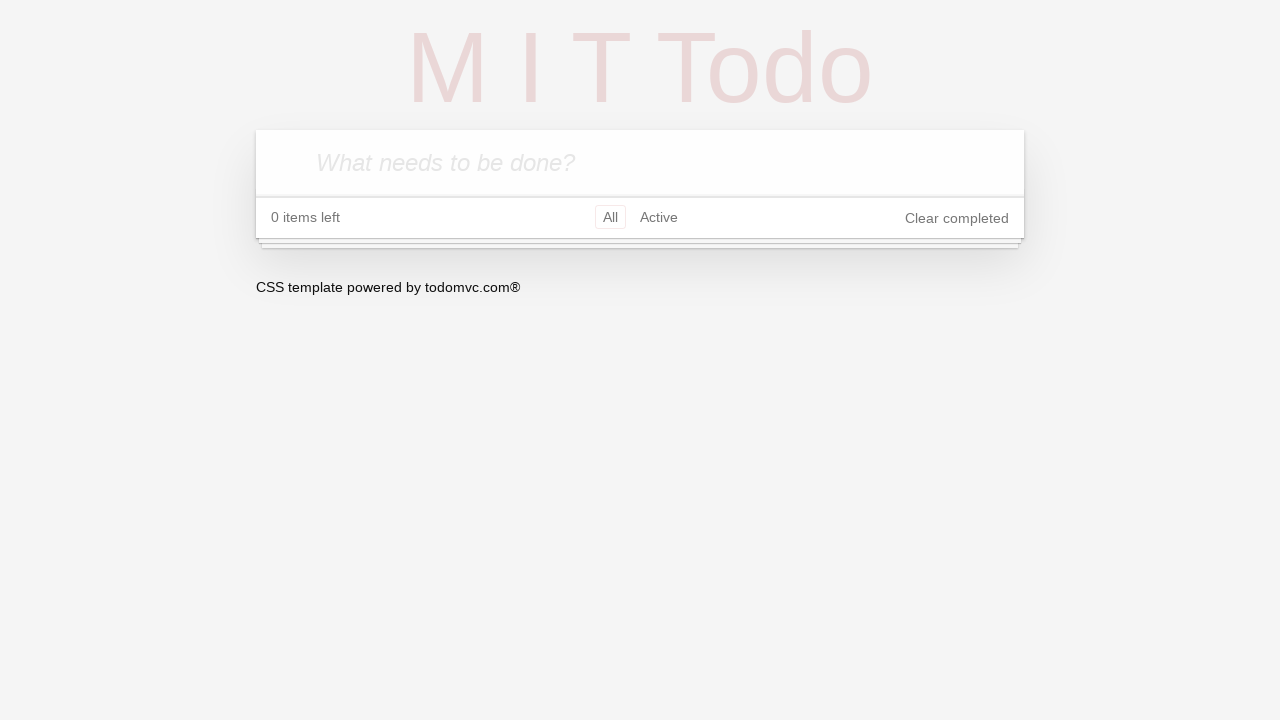

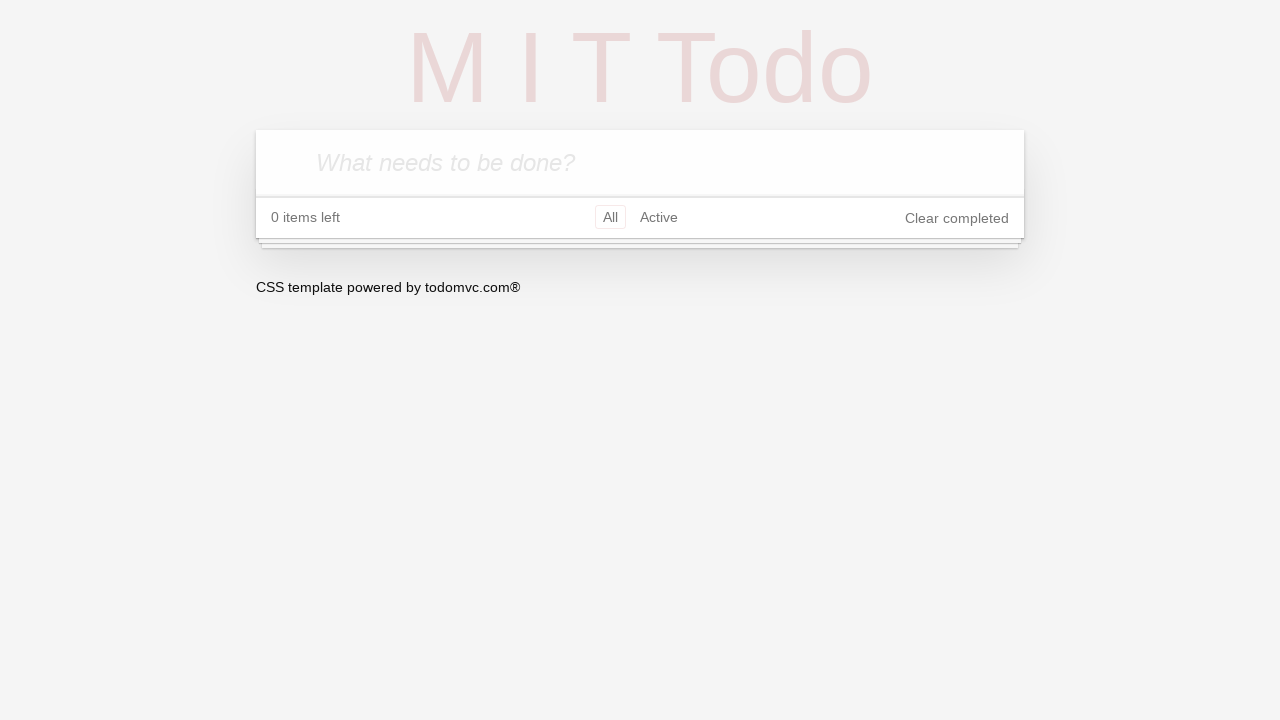